Tests error handling when a non-numeric value is entered for side 1

Starting URL: https://testpages.eviltester.com/styled/apps/triangle/triangle001.html

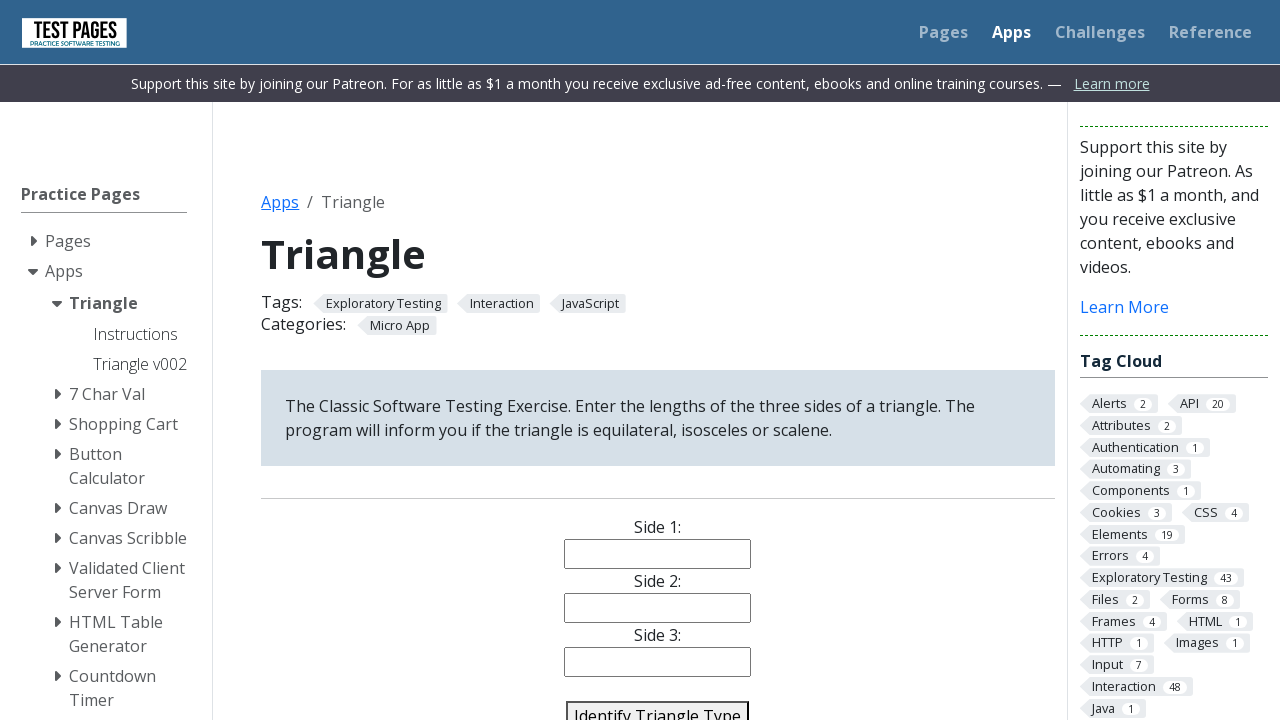

Navigated to triangle application test page
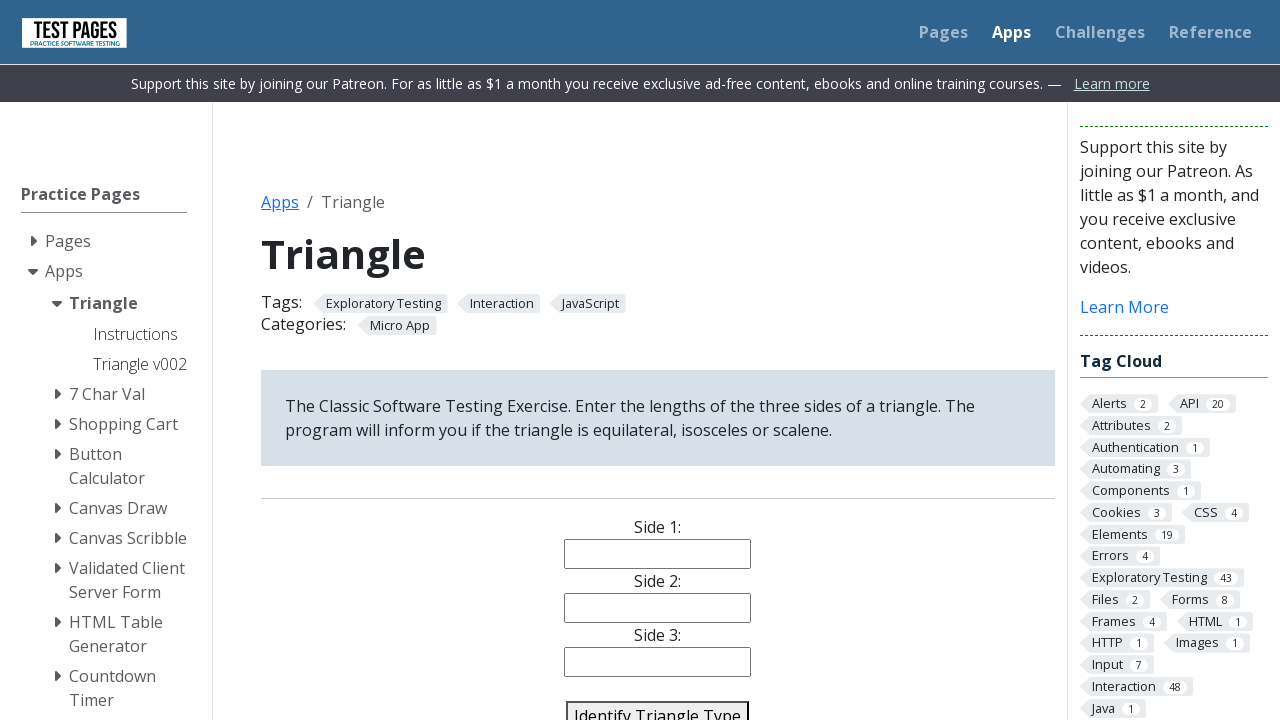

Entered non-numeric value 'a' for side 1 on #side1
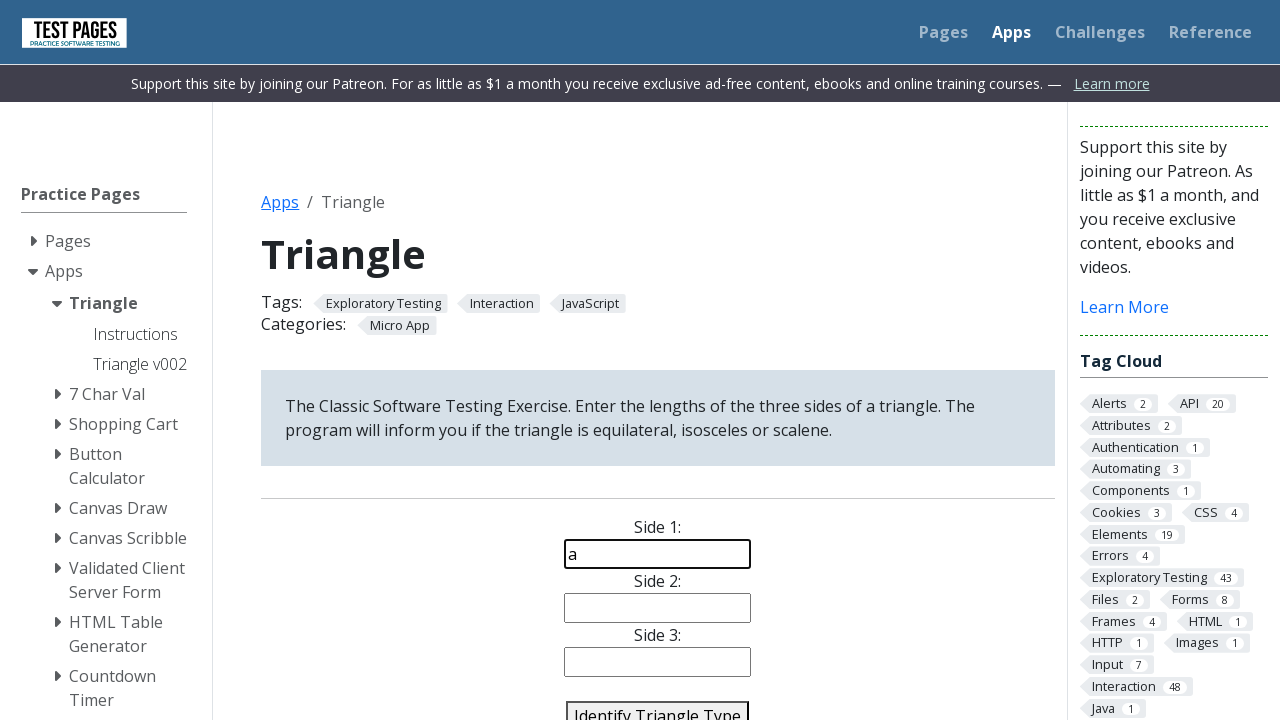

Entered value '1' for side 2 on #side2
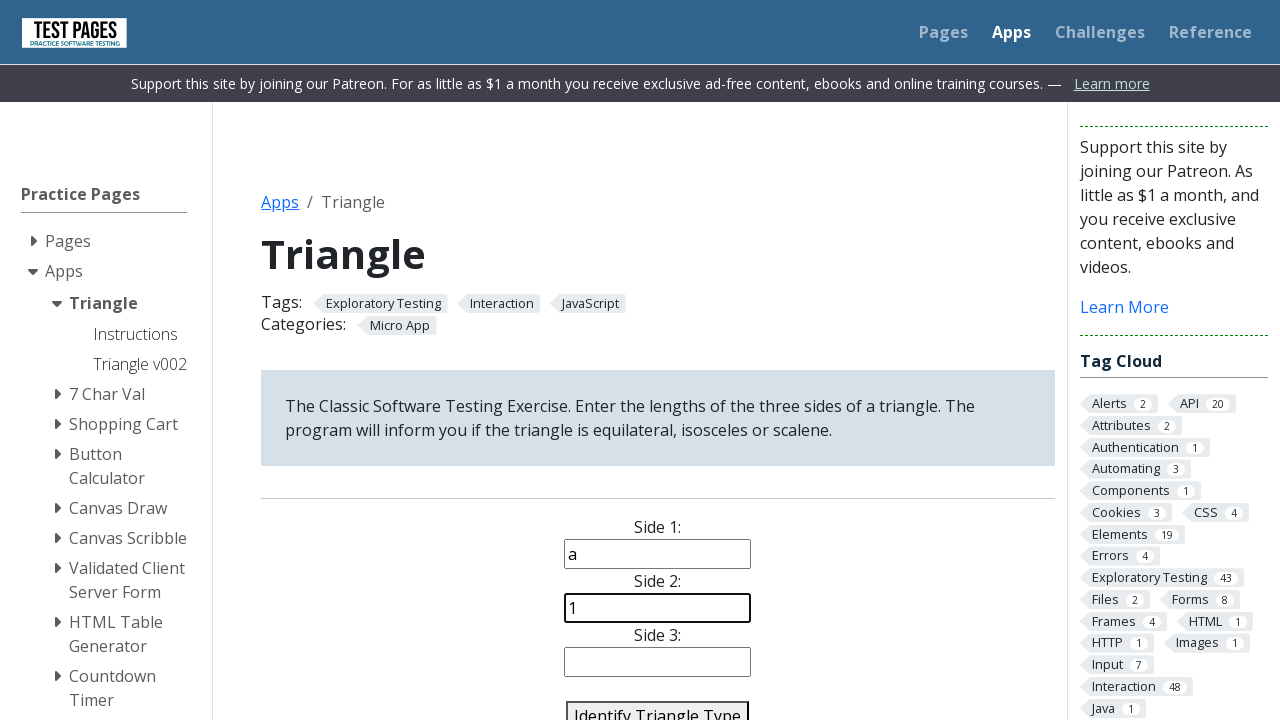

Entered value '2' for side 3 on #side3
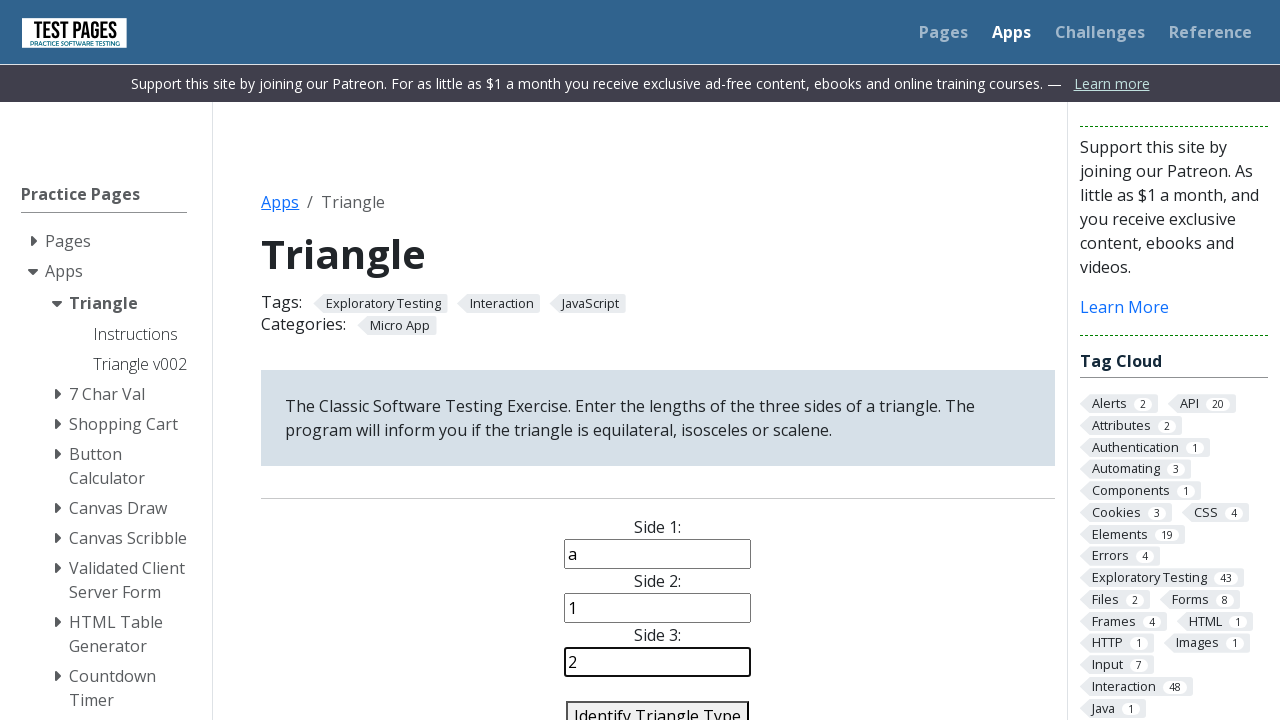

Clicked identify triangle button to submit the form at (658, 705) on #identify-triangle-action
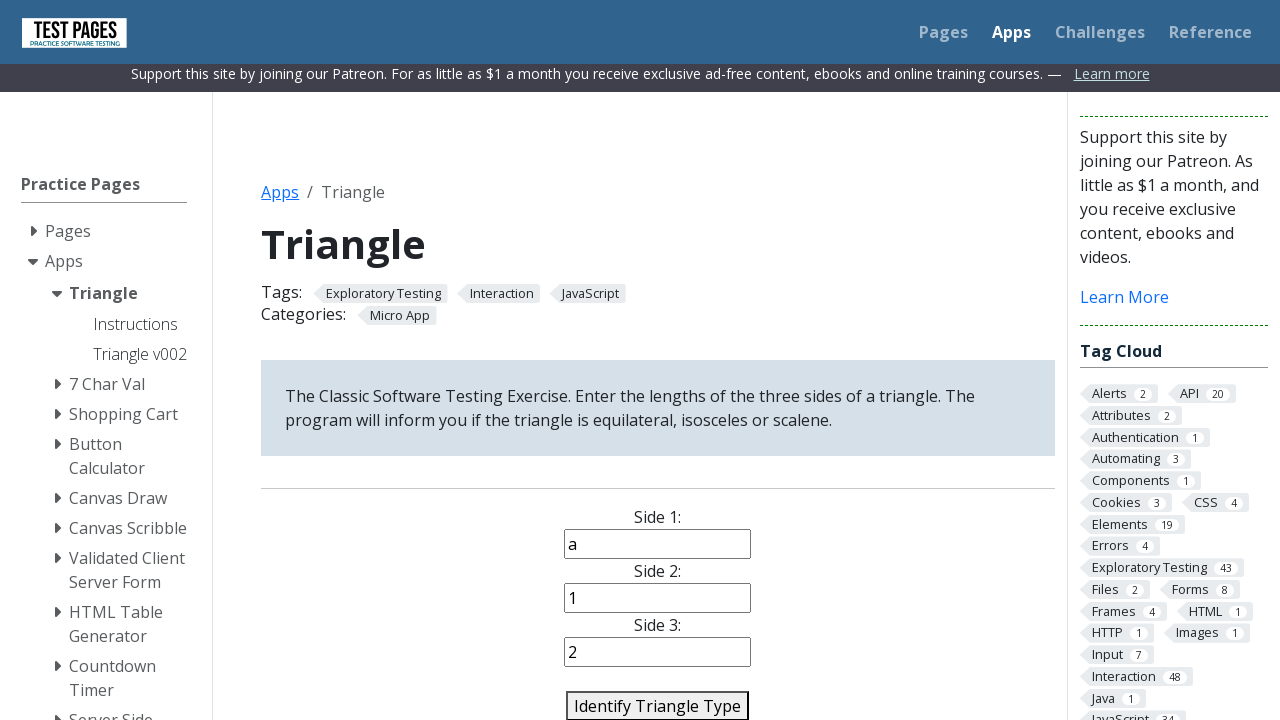

Error message or answer appeared after form submission
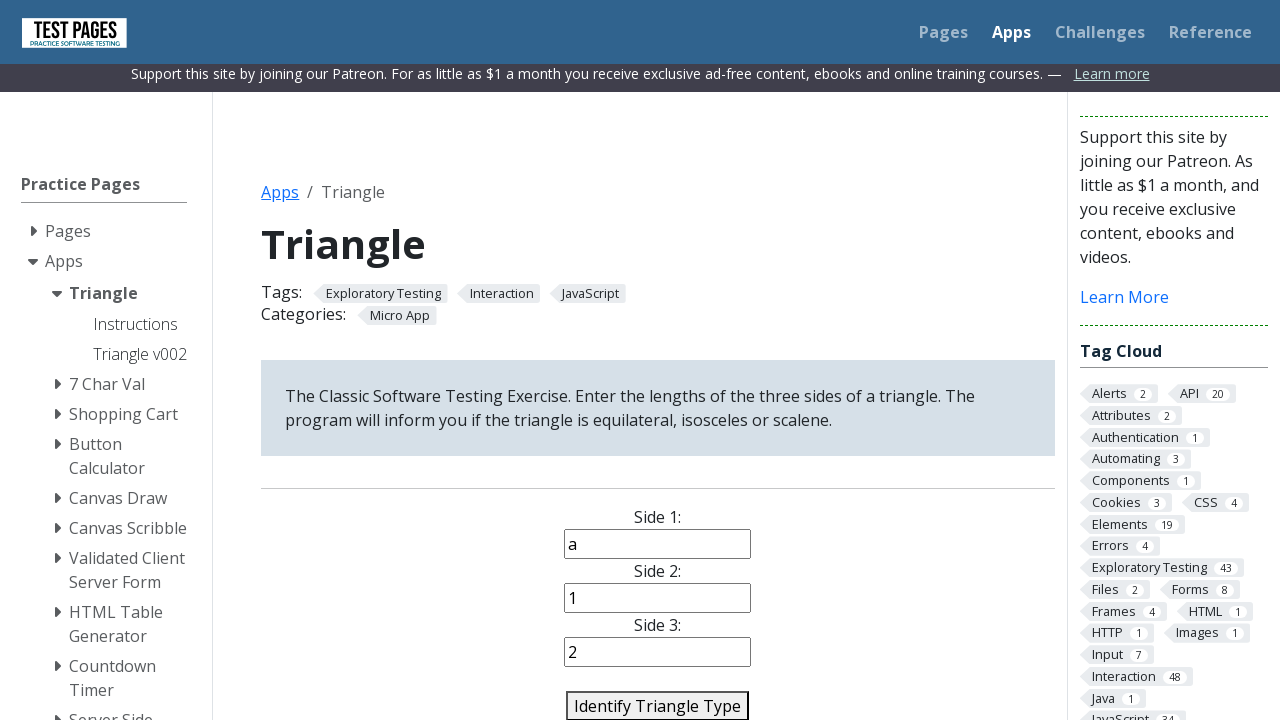

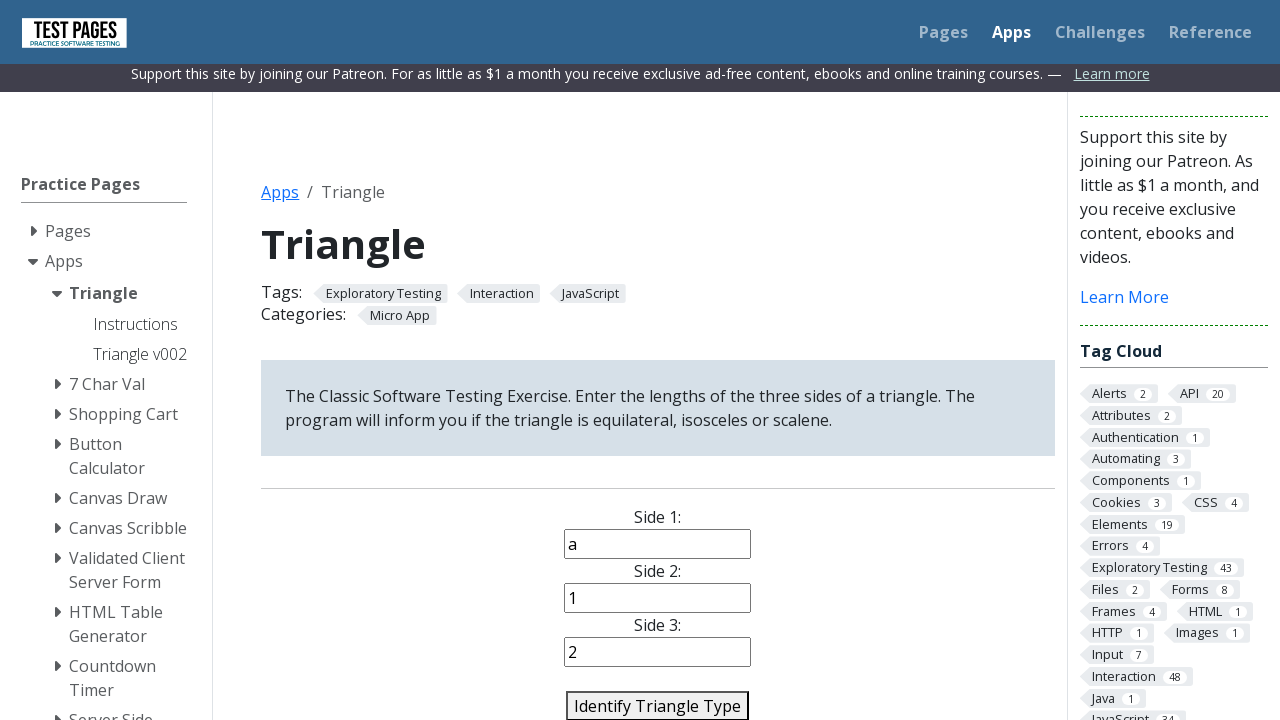